Tests text area and text box interaction by adding and setting values in input fields

Starting URL: http://omayo.blogspot.com/

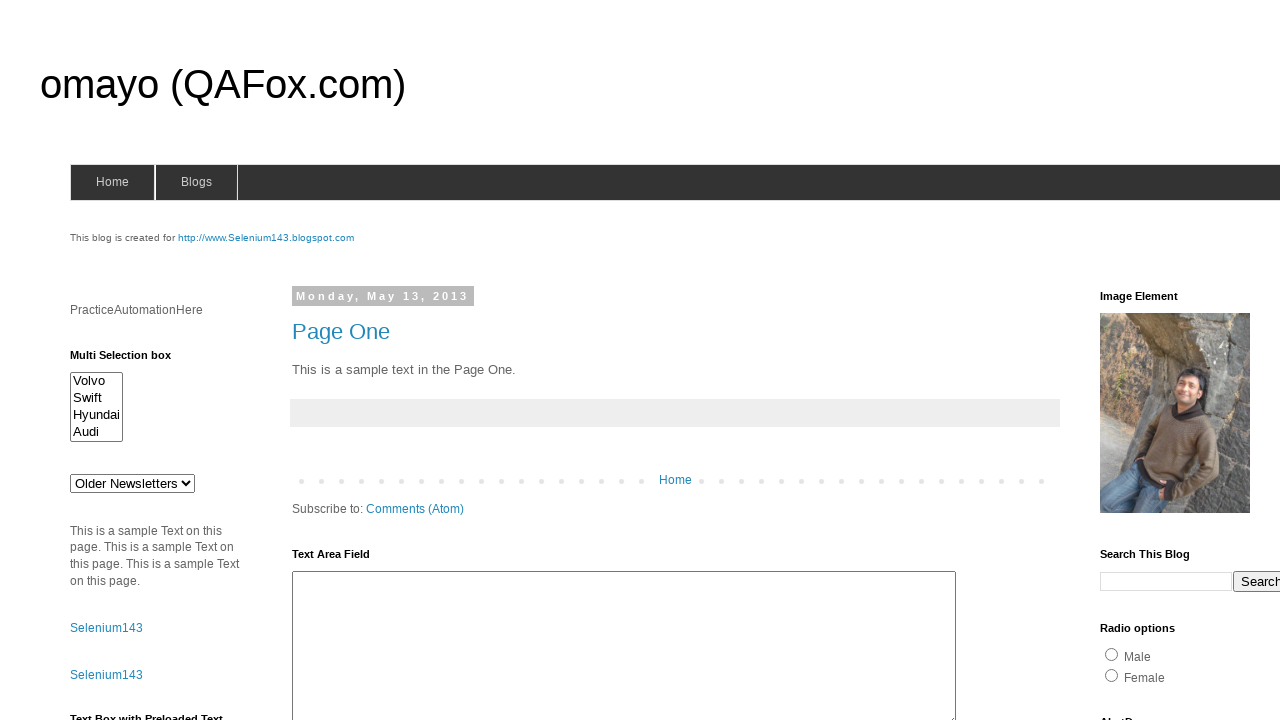

Filled text area with 'Test_Data' on #ta1
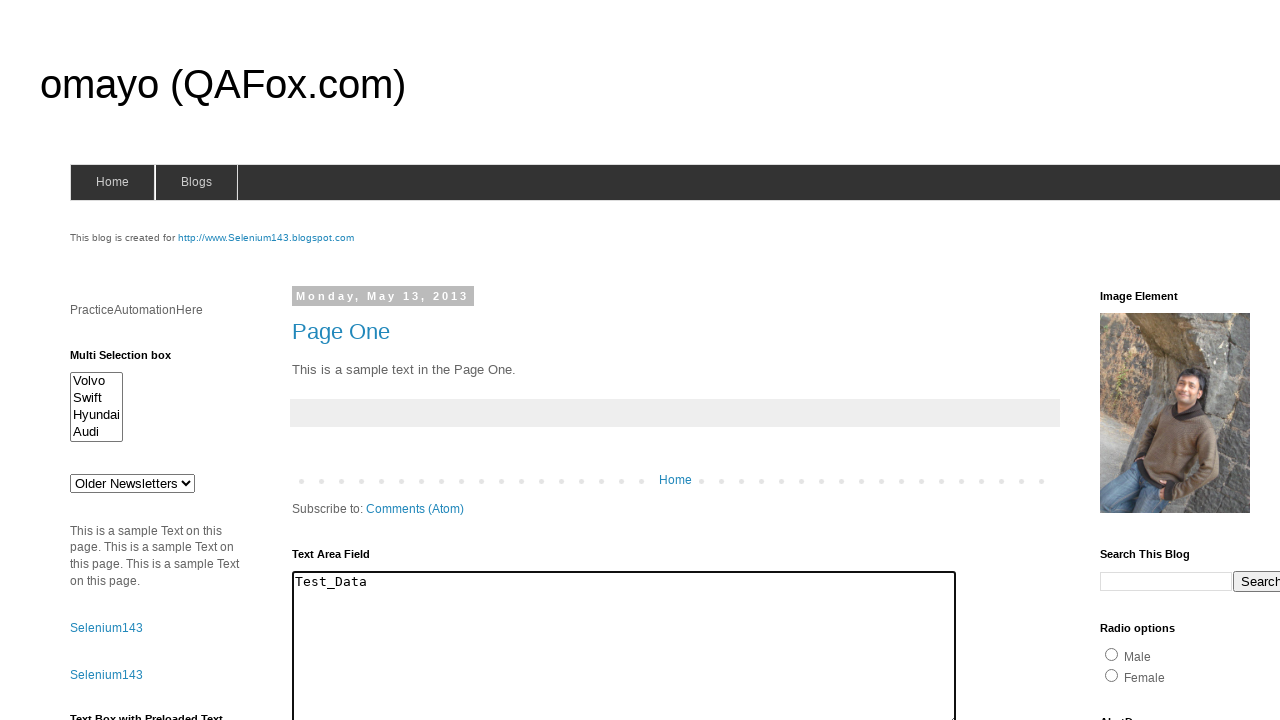

Filled text box with 'Test WebDriver', overwriting predefined text on #textbox1
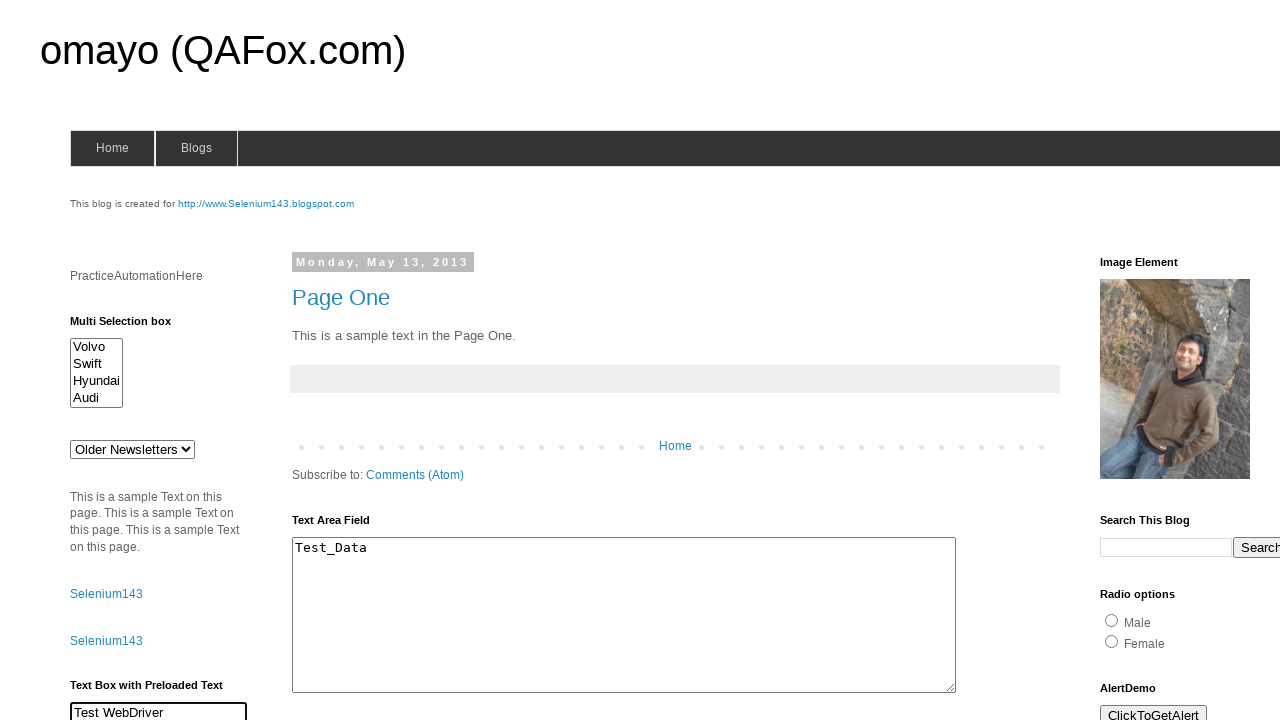

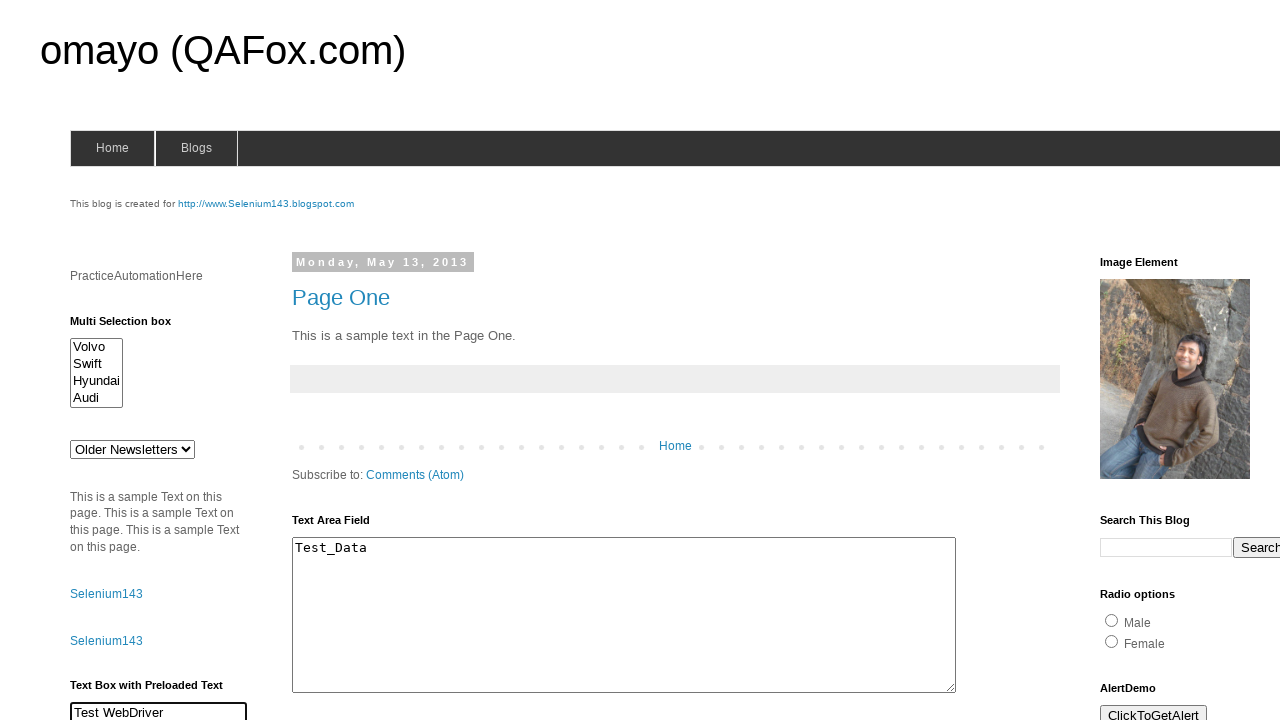